Tests dynamic loading functionality by clicking a Start button and waiting for a "Hello World!" message to appear after loading

Starting URL: https://the-internet.herokuapp.com/dynamic_loading/1

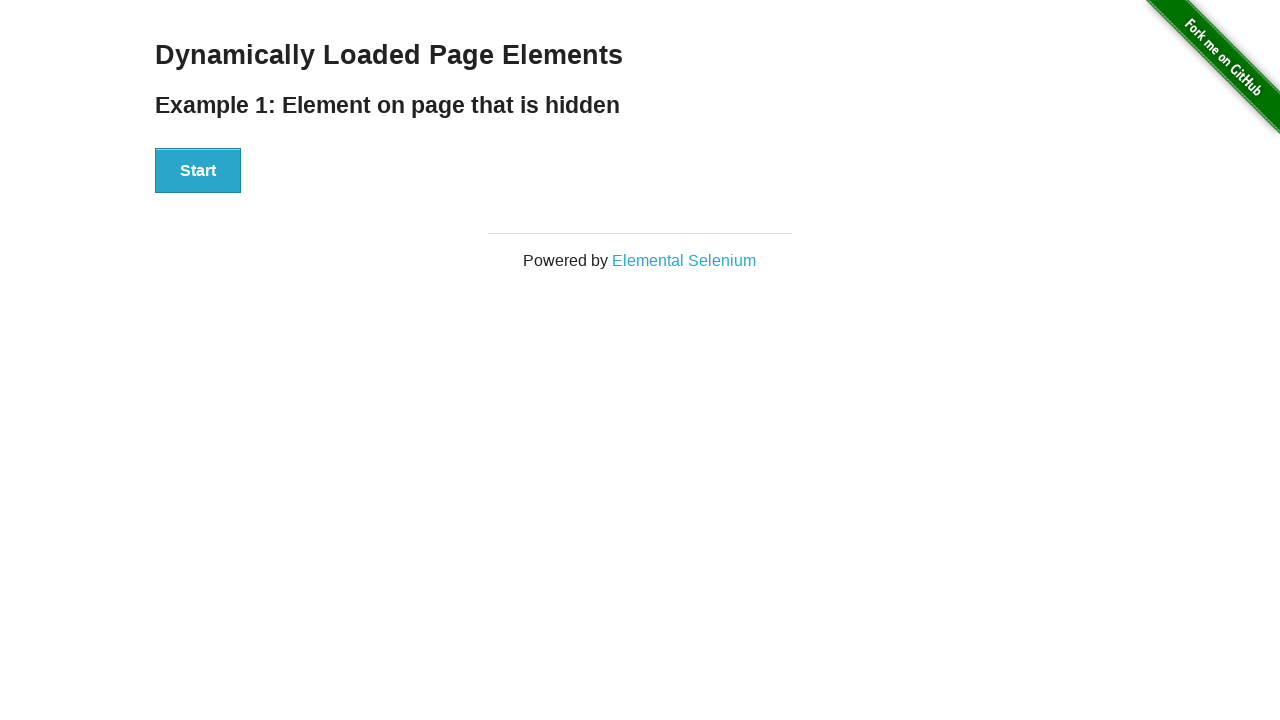

Clicked Start button to trigger dynamic loading at (198, 171) on xpath=//button[contains(text(), 'Start')]
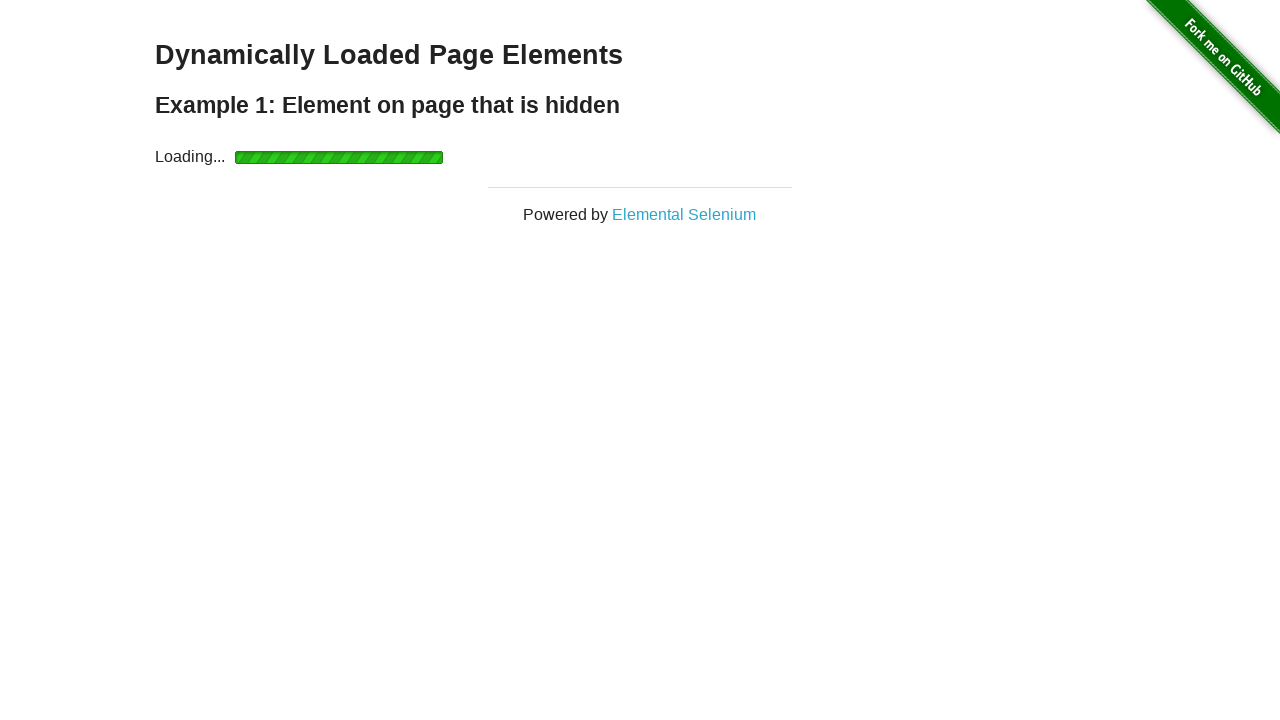

Waited for 'Hello World!' message to appear after dynamic loading completed
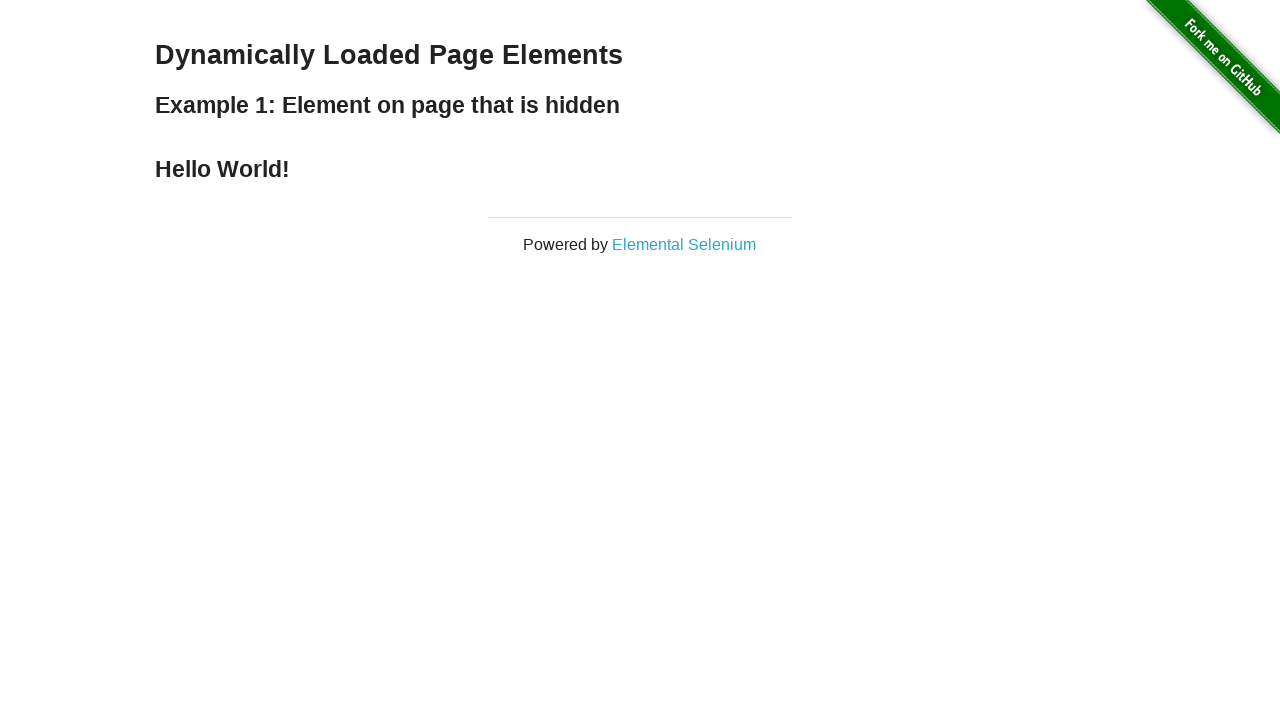

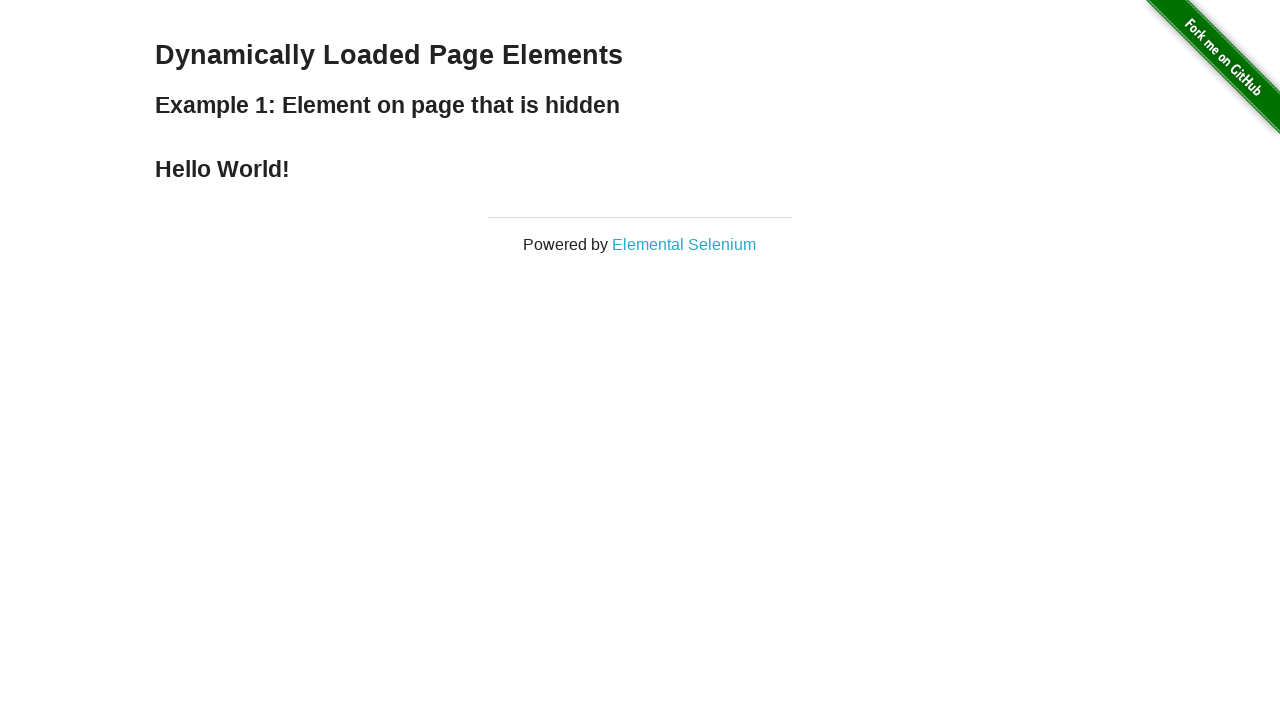